Tests a practice form by filling name, email, password fields, checking a checkbox, selecting dropdown options, clicking a radio button, submitting the form, verifying success message, and then navigating through site links (logo, home, shop).

Starting URL: https://rahulshettyacademy.com/angularpractice/

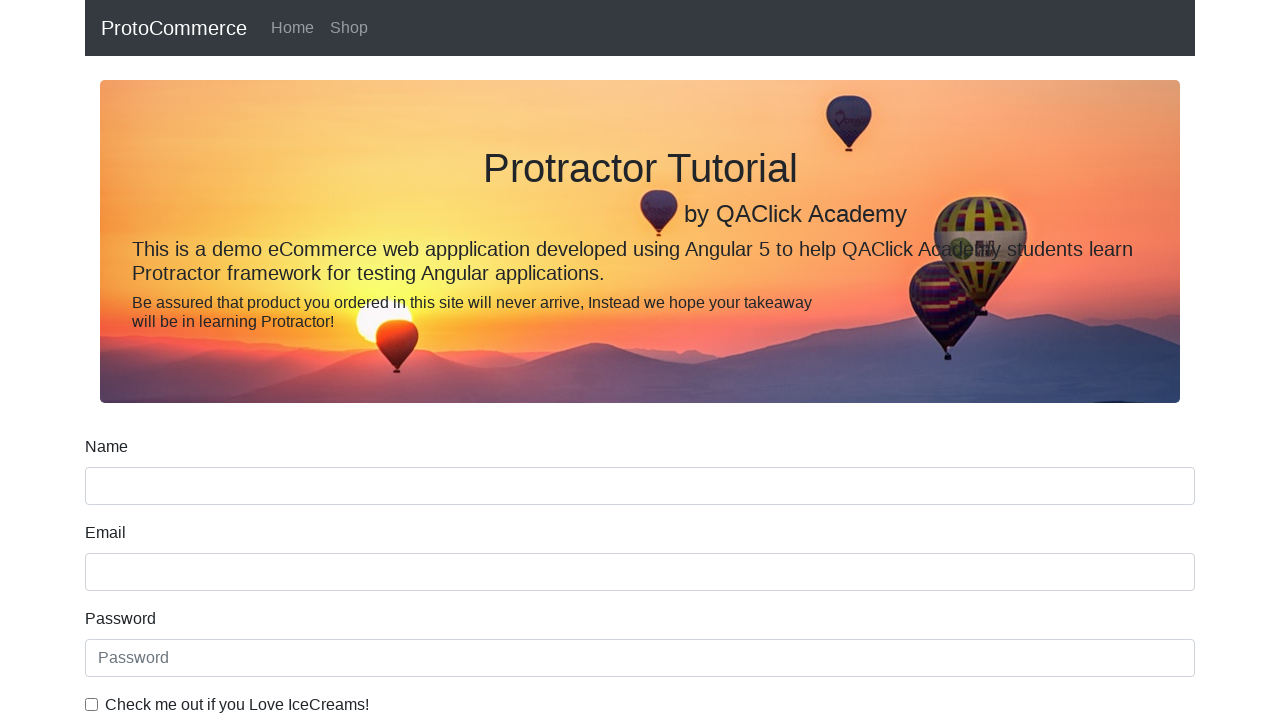

Filled name field with 'Jitendra' on input[name='name']
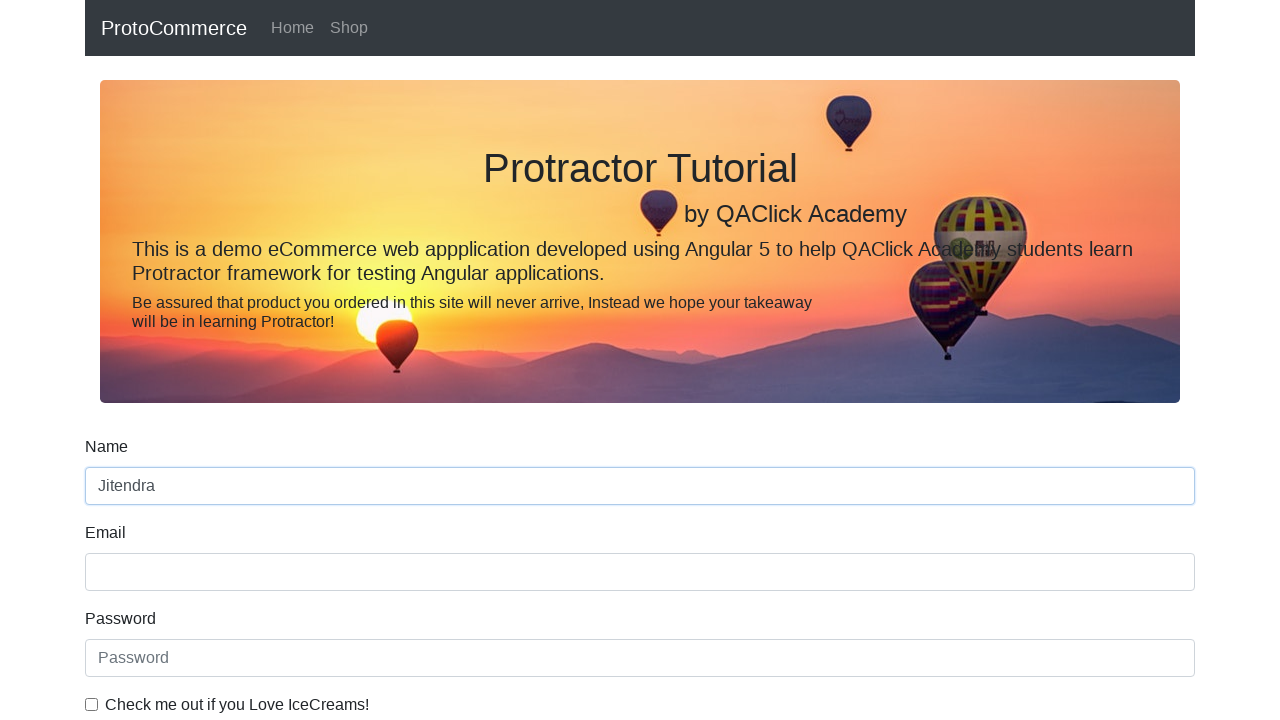

Filled email field with generated email 'Jitendra3fab574ac8@gmail.com' on input[name='email']
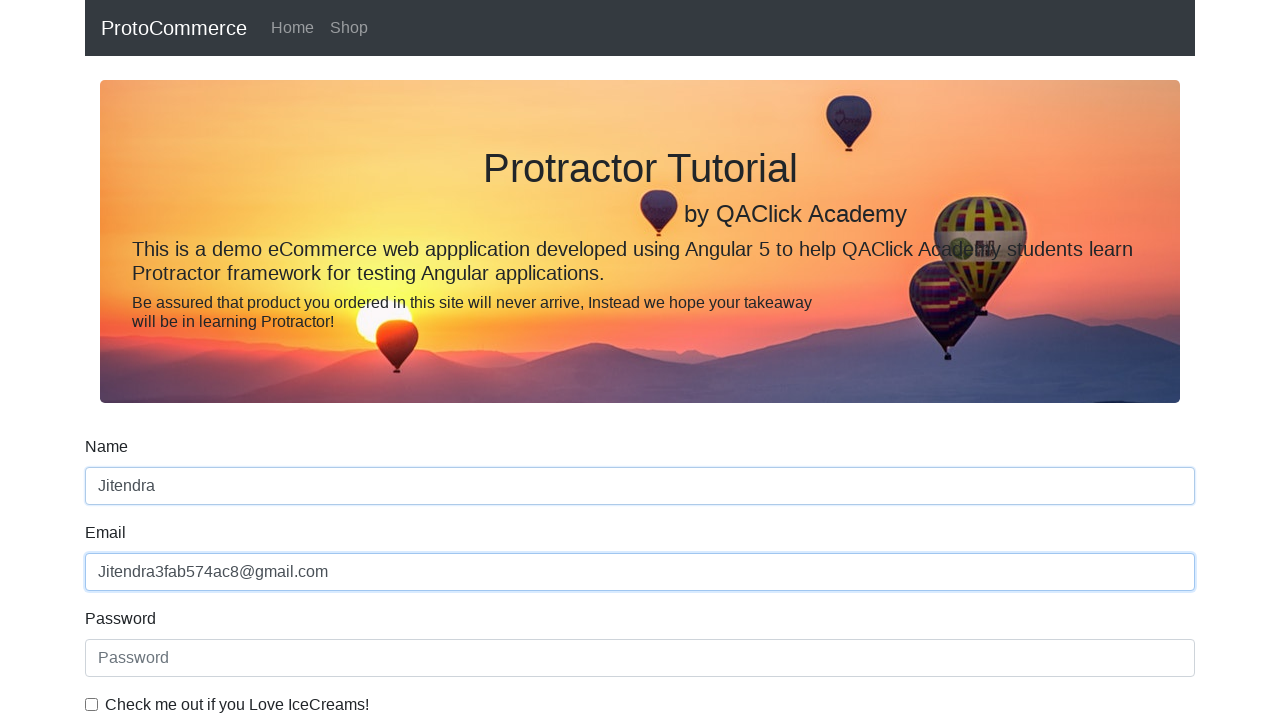

Filled password field with generated password on input[placeholder='Password']
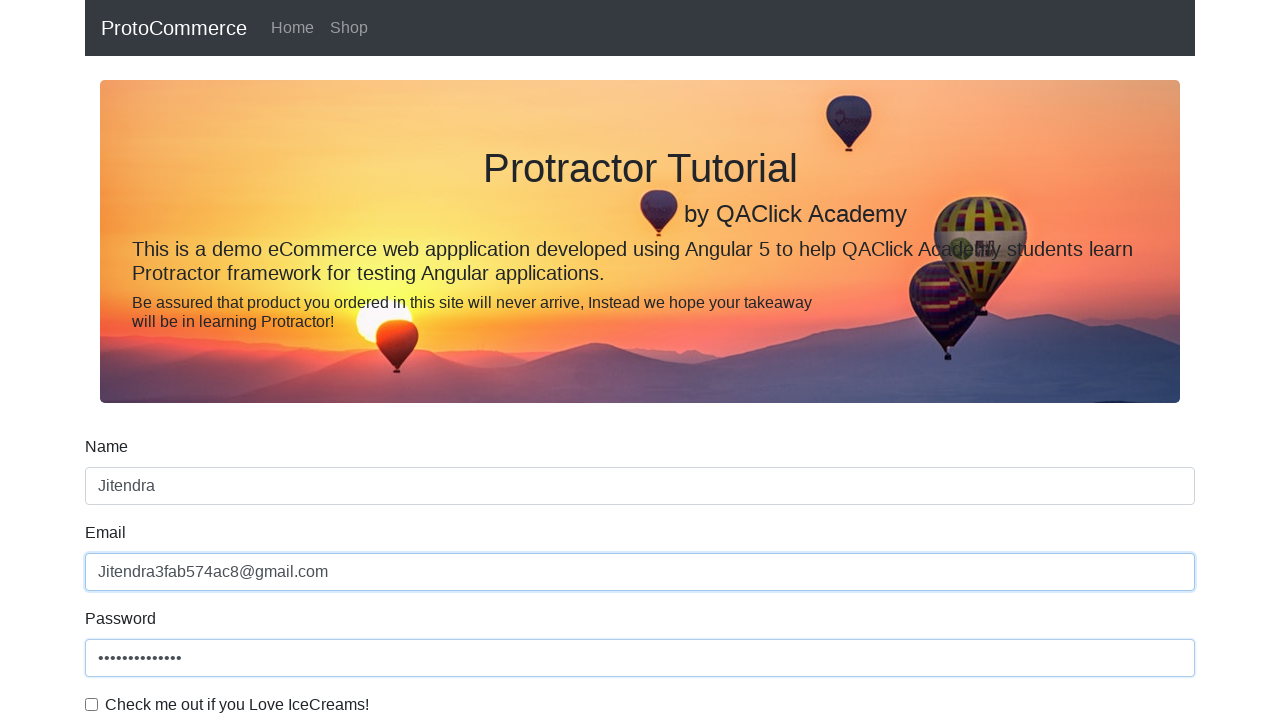

Checked the example checkbox at (92, 704) on #exampleCheck1
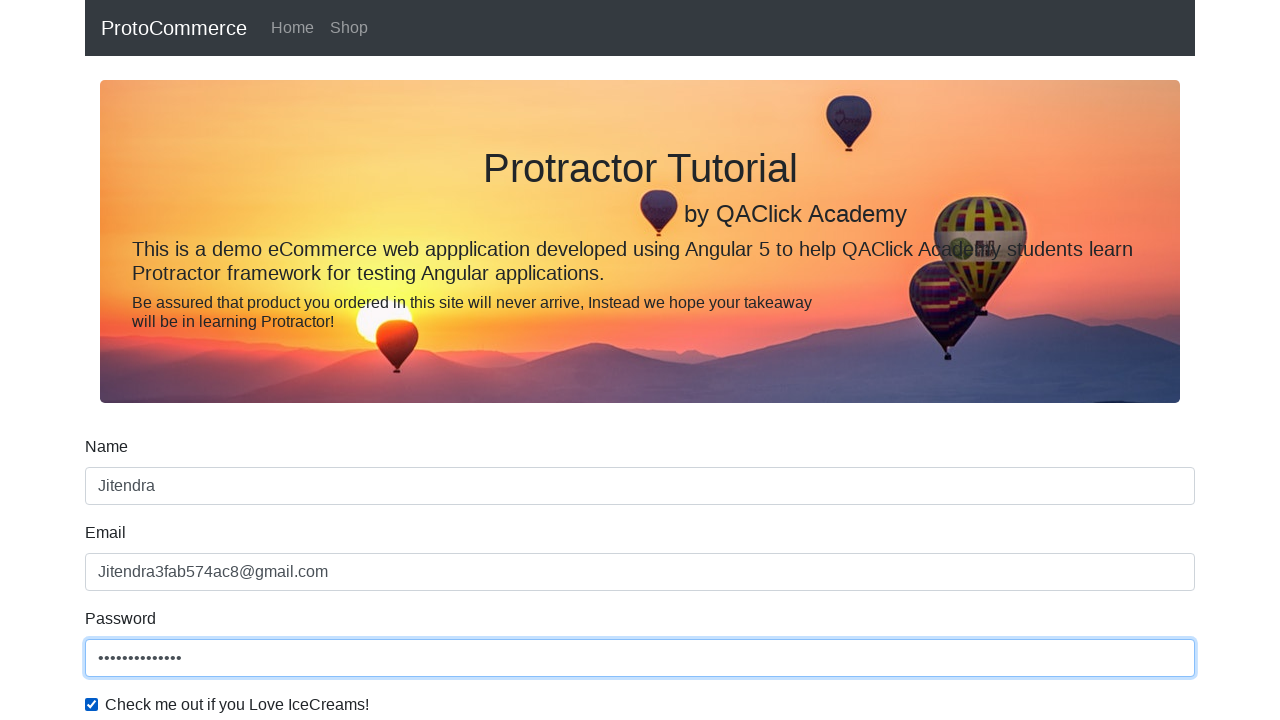

Selected 'Female' from dropdown by index on #exampleFormControlSelect1
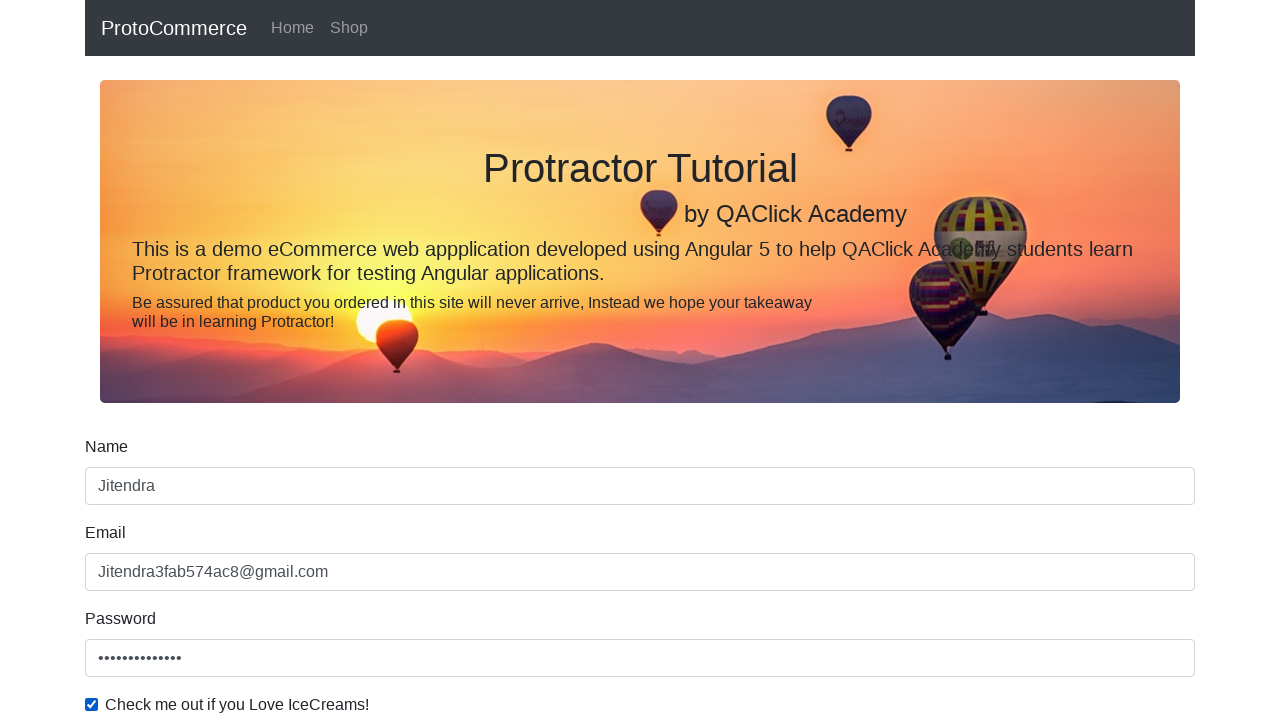

Selected 'Male' from dropdown by label on #exampleFormControlSelect1
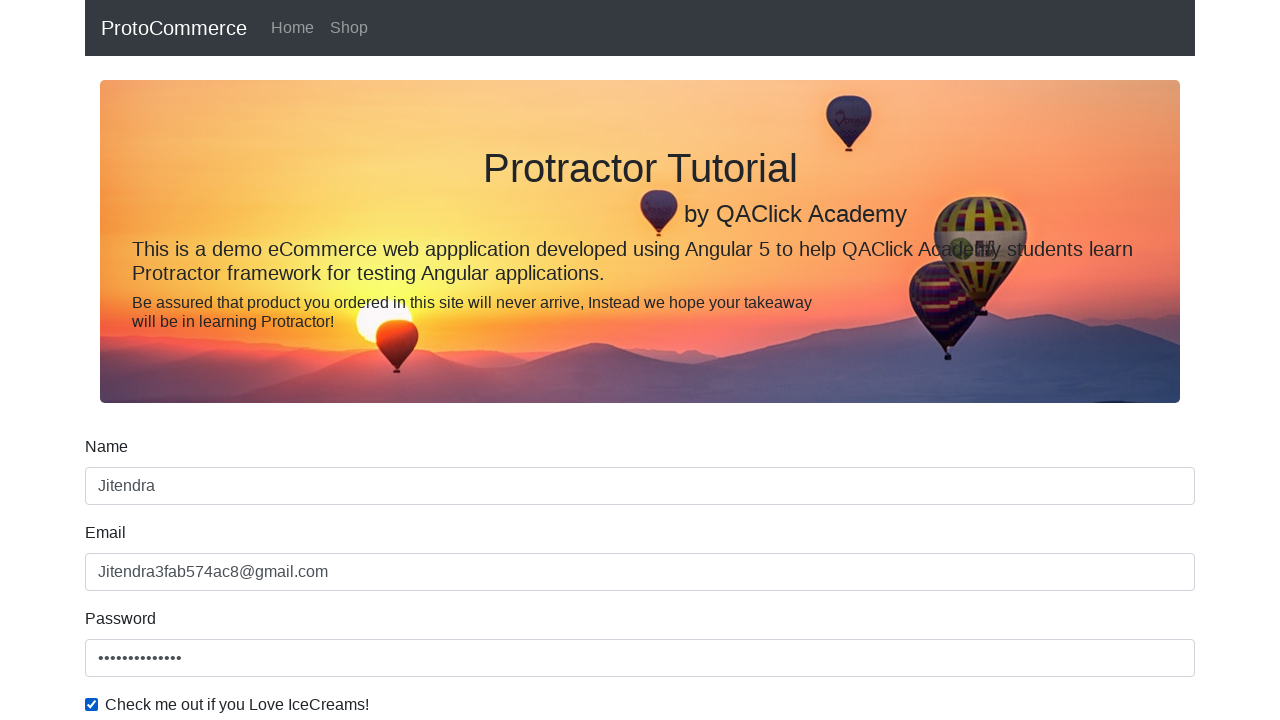

Clicked 'Employed' radio button at (326, 360) on #inlineRadio2
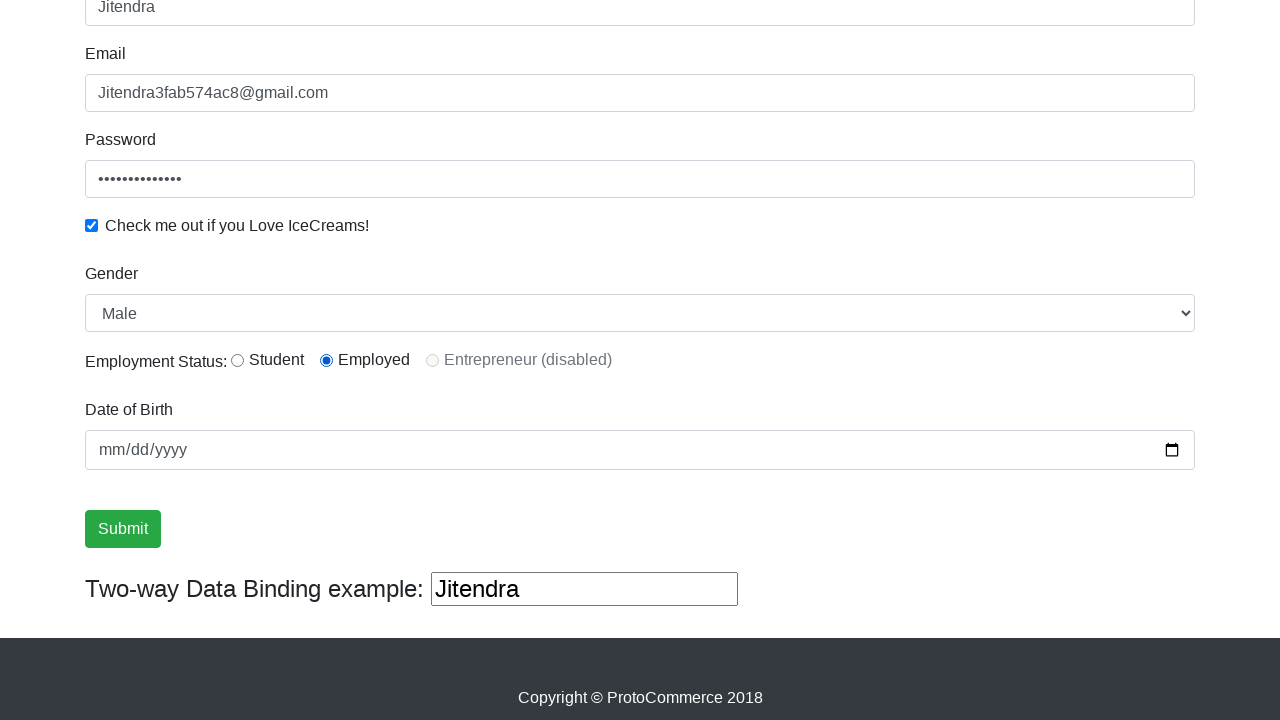

Clicked form submit button at (123, 529) on .btn-success
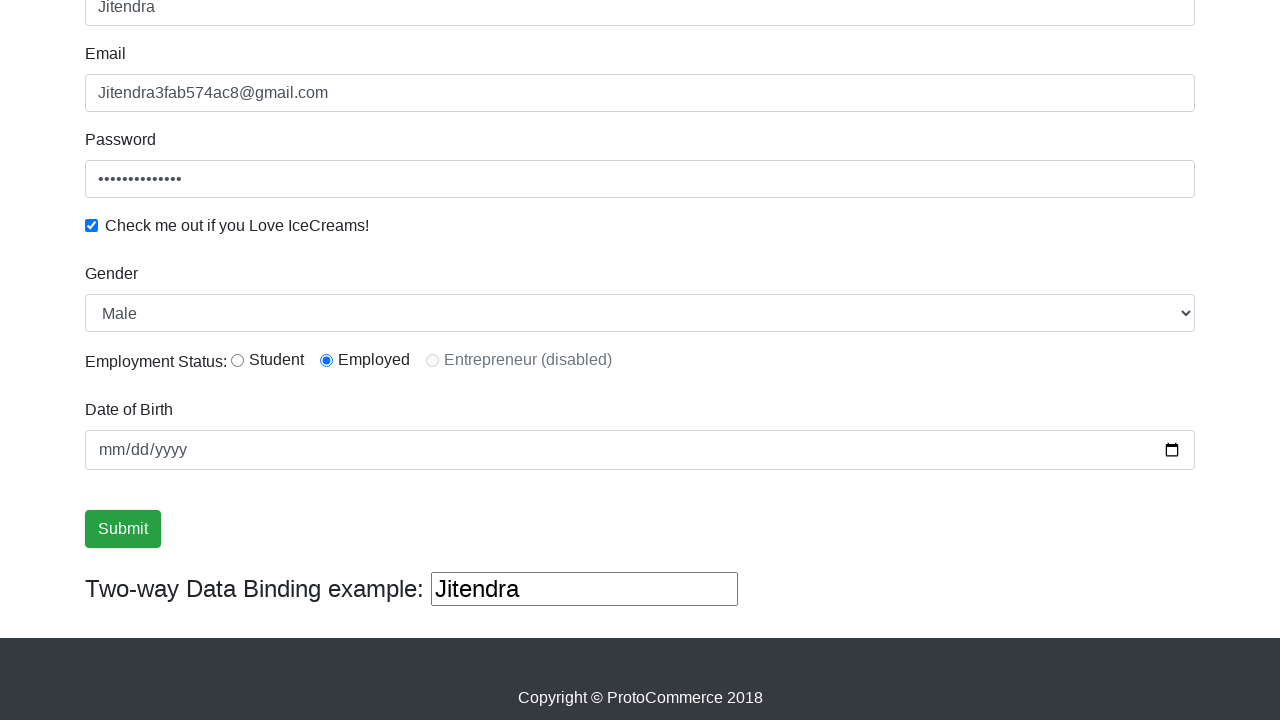

Success alert message appeared
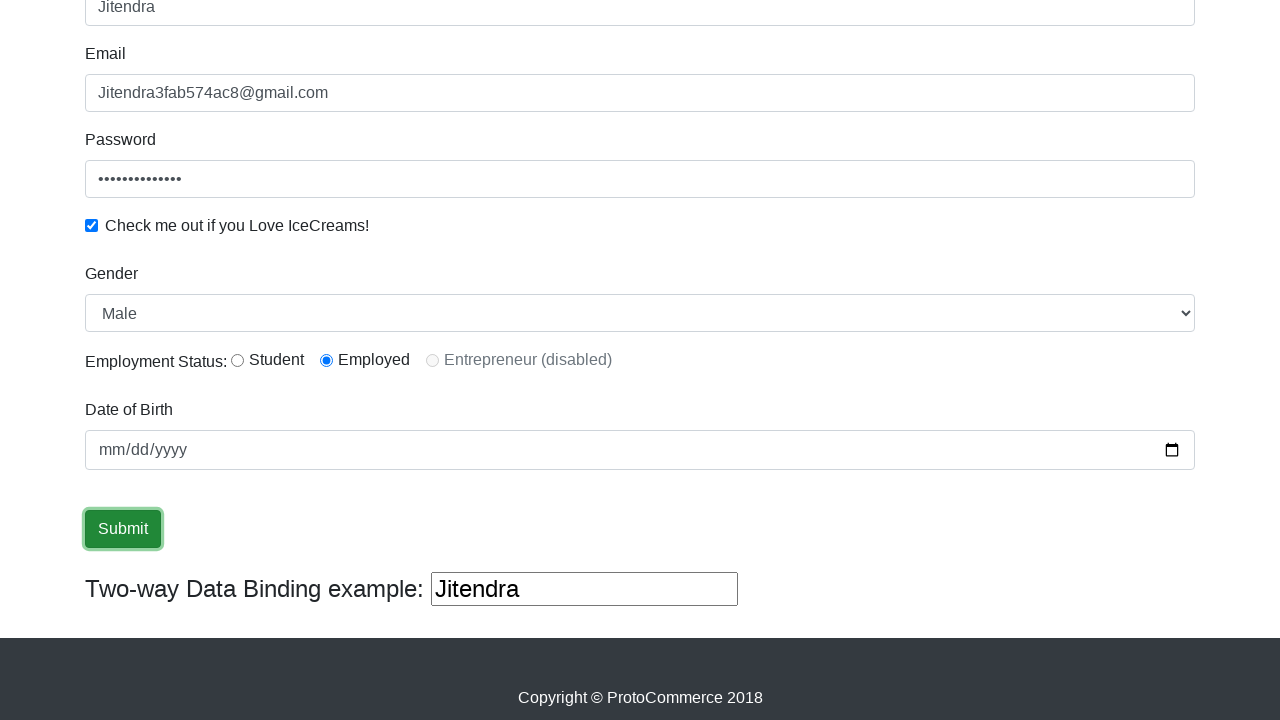

Verified 'Success' text in alert message
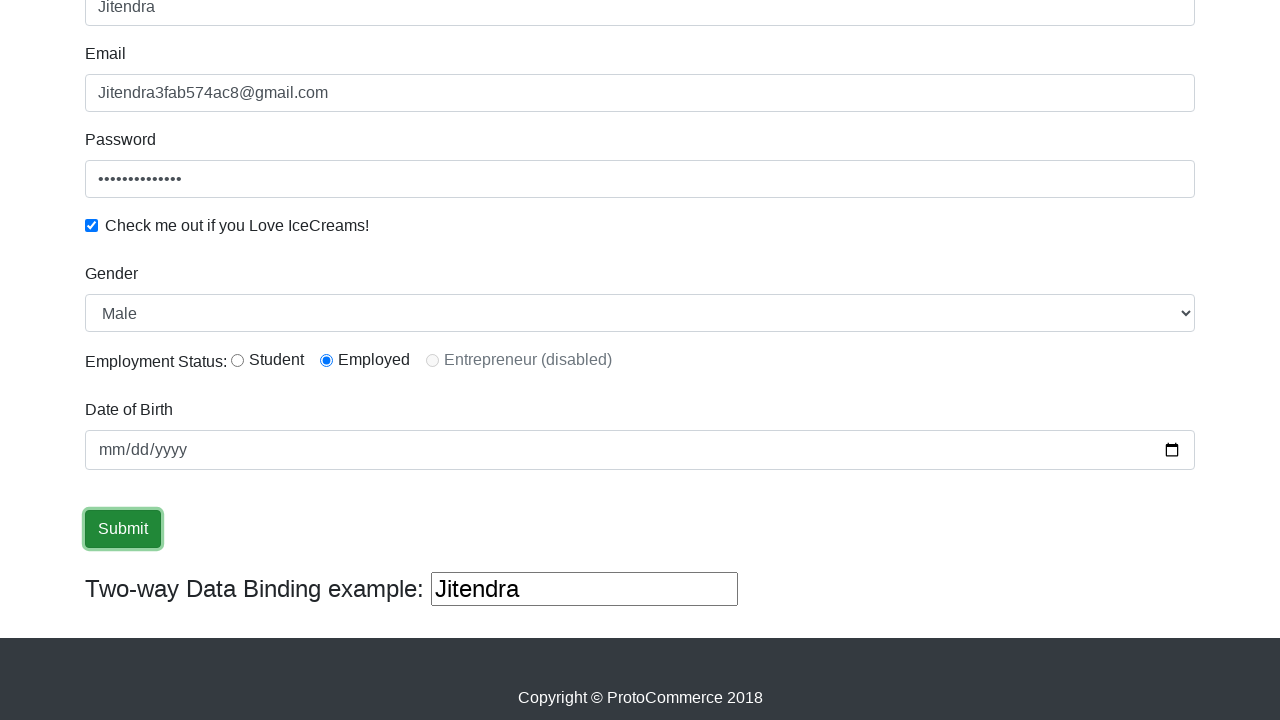

Clicked ProtoCommerce logo to navigate at (174, 28) on text=ProtoCommerce
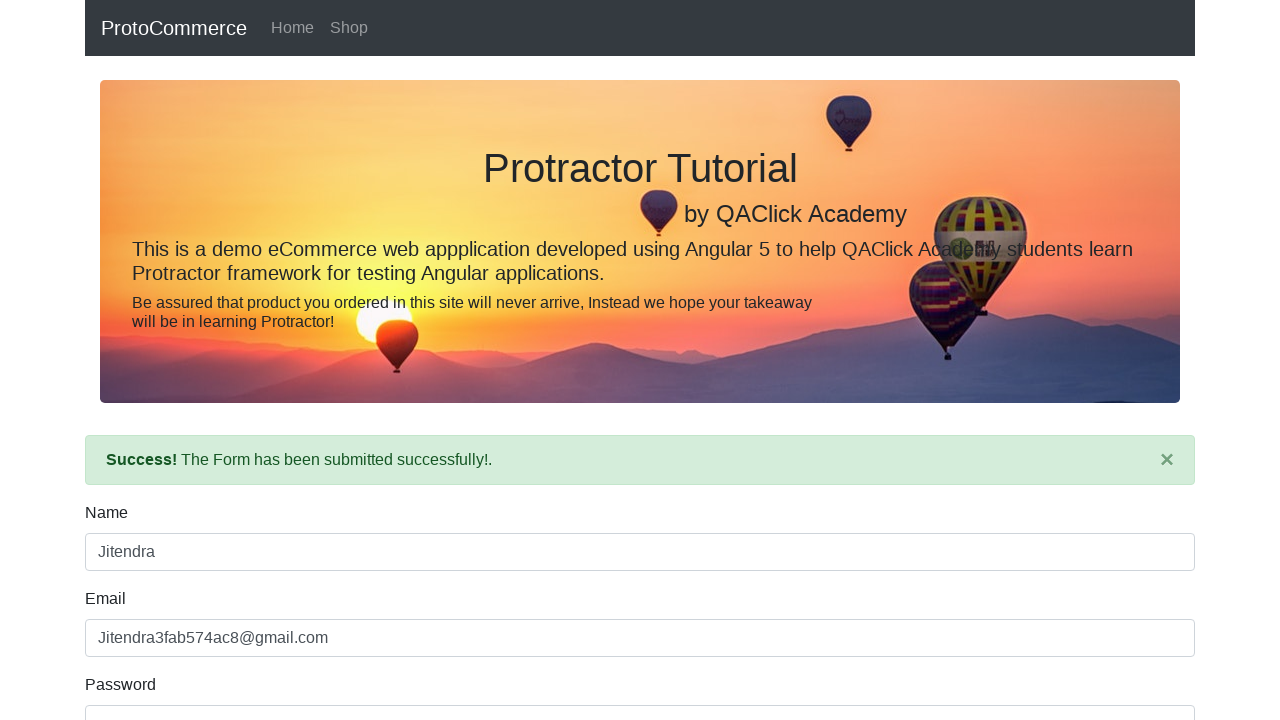

Clicked Home navigation button at (292, 28) on text=Home
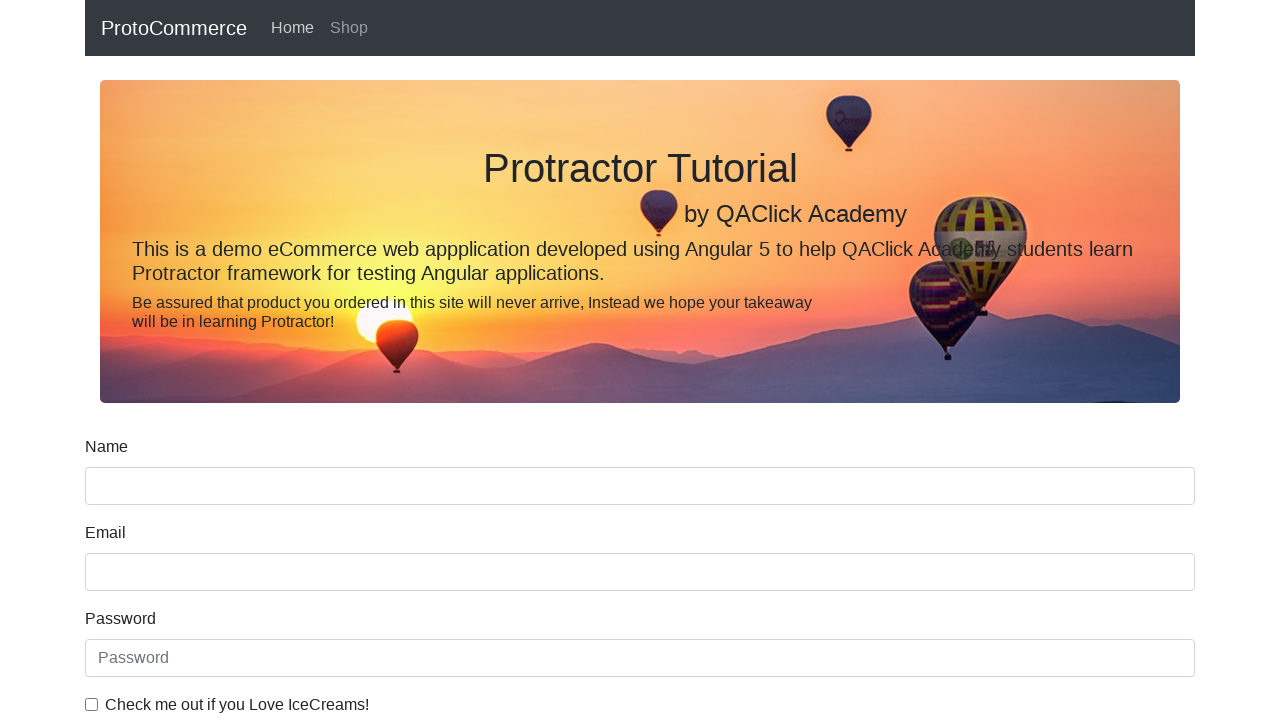

Clicked Shop navigation button at (349, 28) on text=Shop
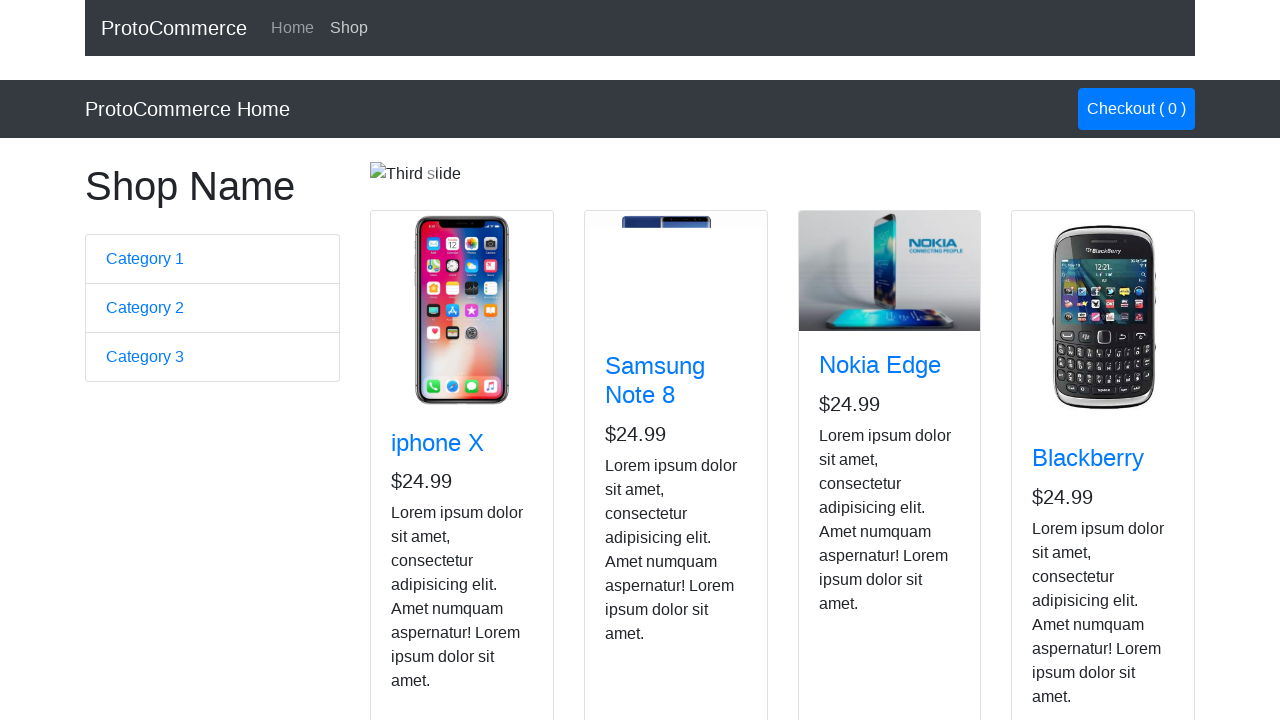

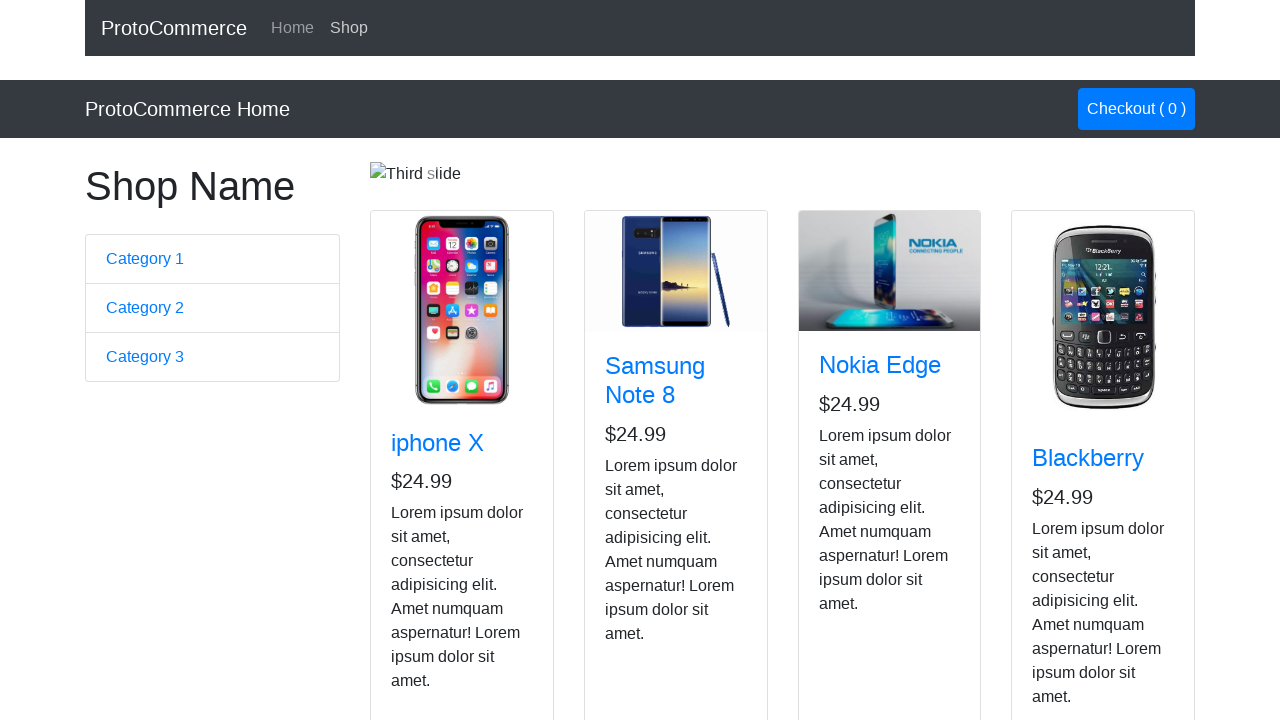